Tests the upper "Order" button by clicking it and verifying that the order form with a name input field is displayed

Starting URL: https://qa-scooter.praktikum-services.ru/

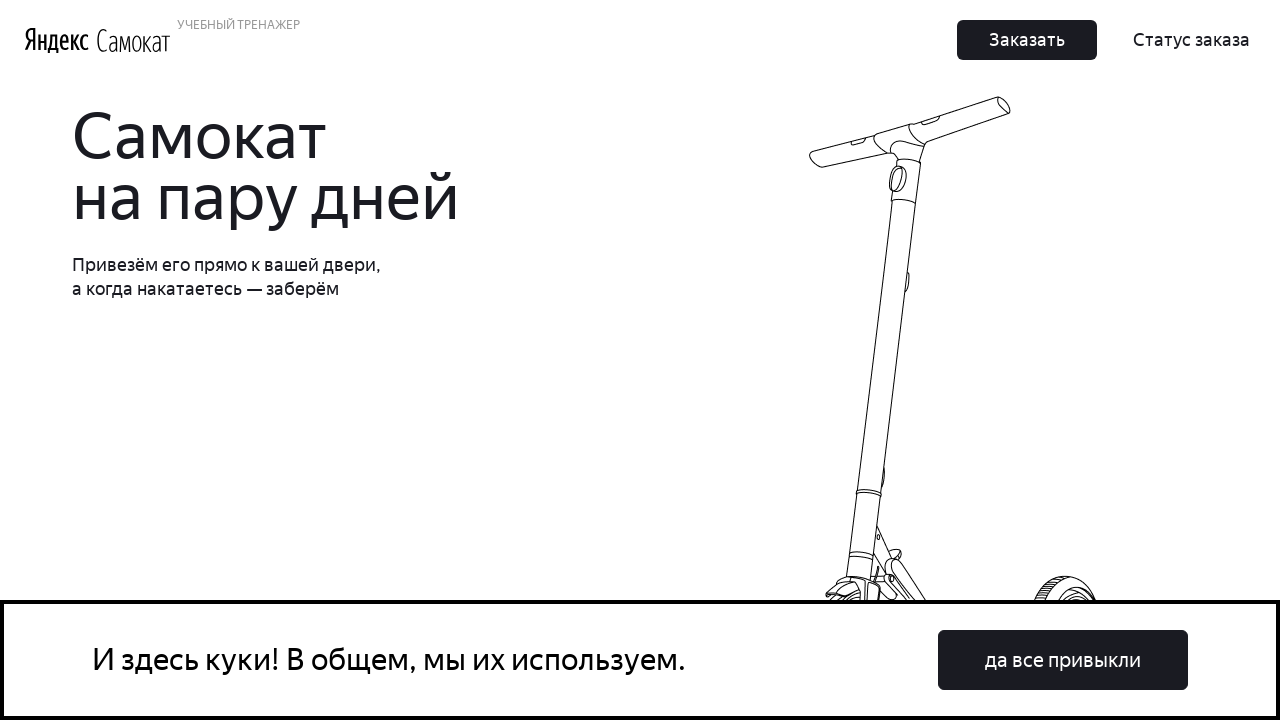

Clicked the upper 'Order' button at (1027, 40) on button.Button_Button__ra12g
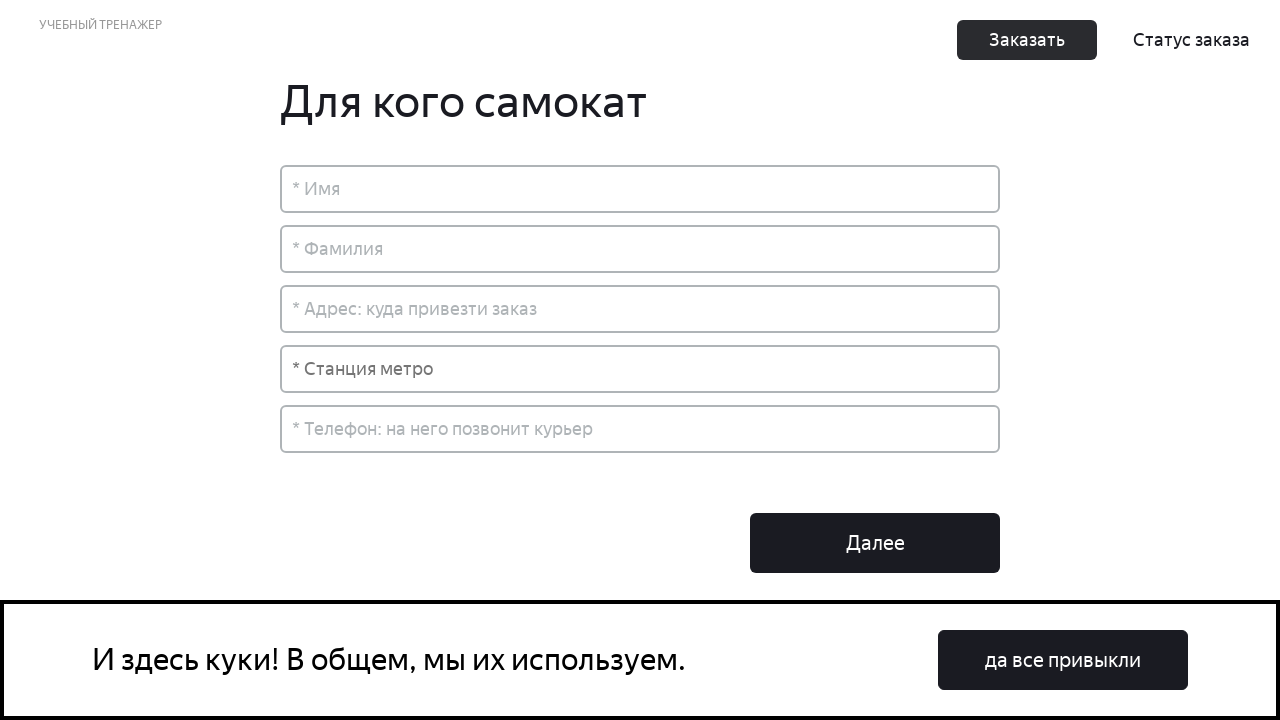

Order form with name input field is displayed
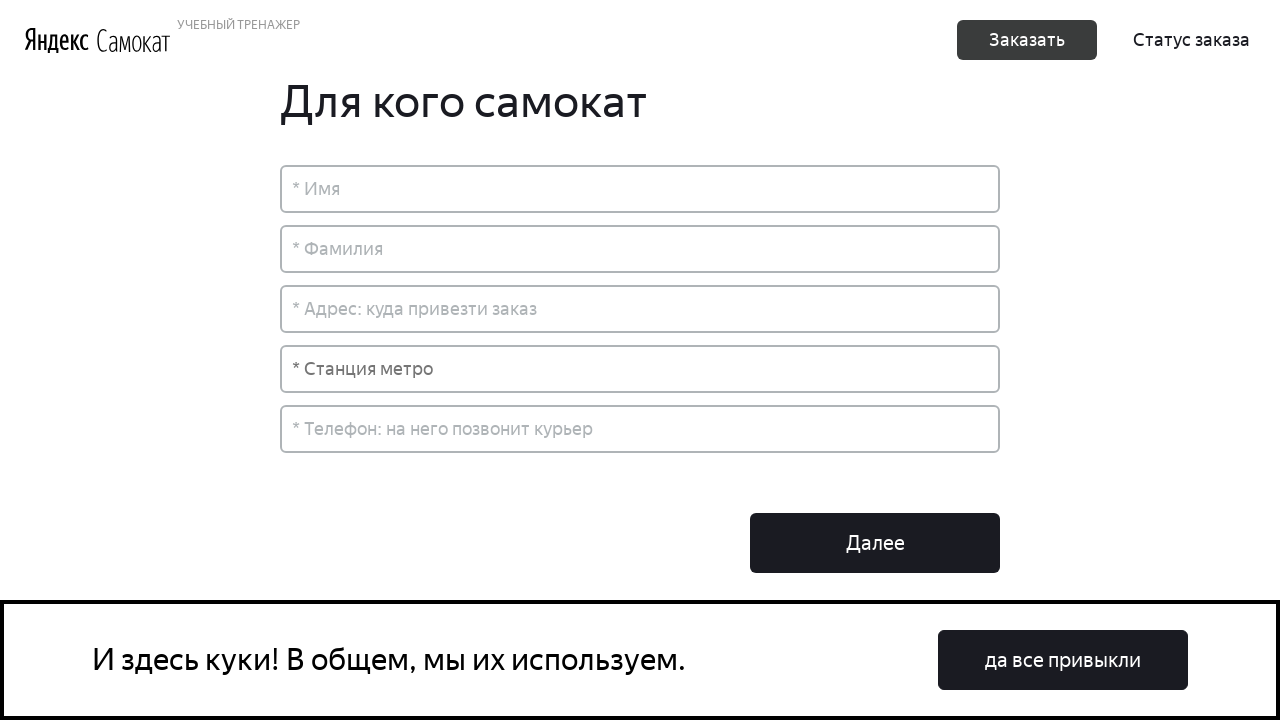

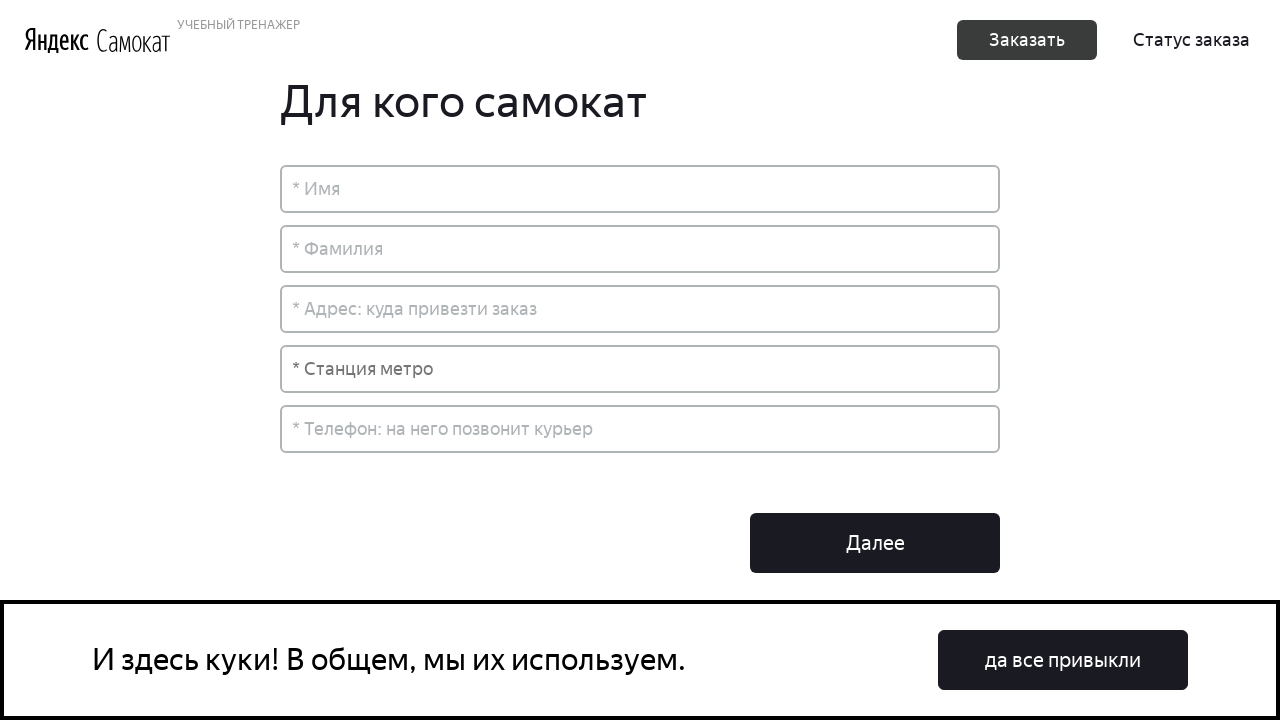